Opens multiple links from footer column in new tabs

Starting URL: http://qaclickacademy.com/practice.php

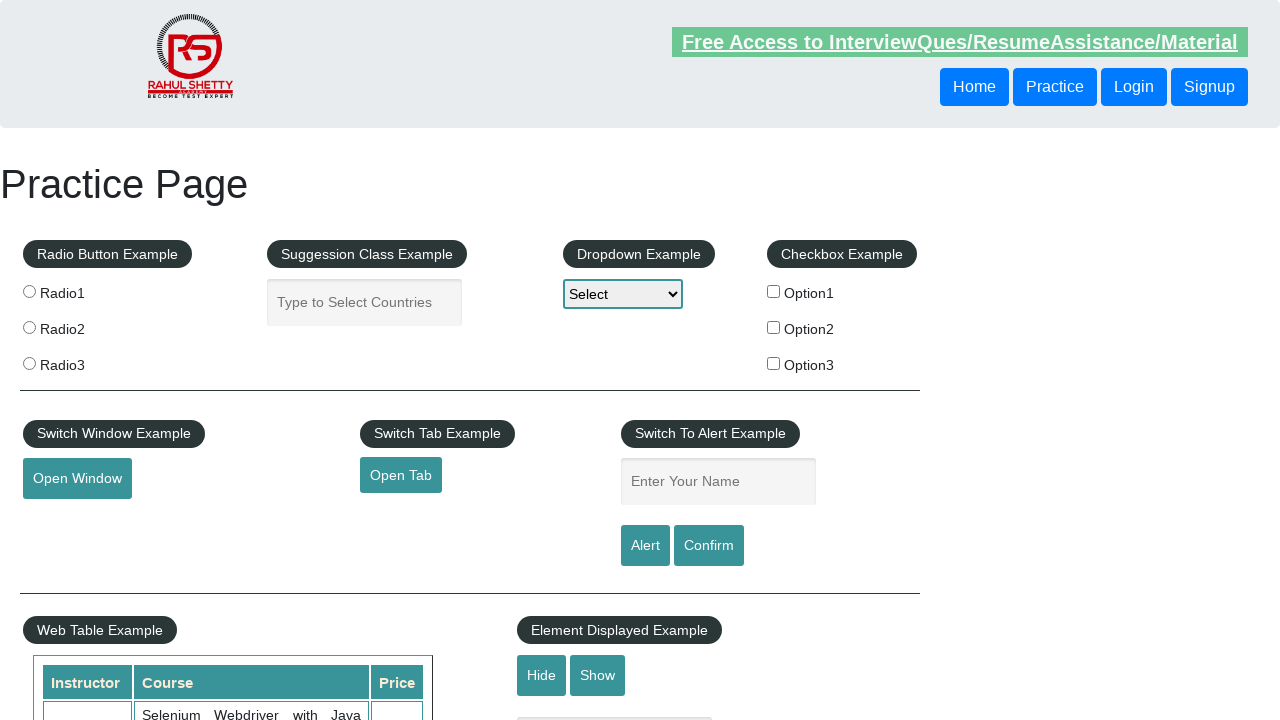

Navigated to http://qaclickacademy.com/practice.php
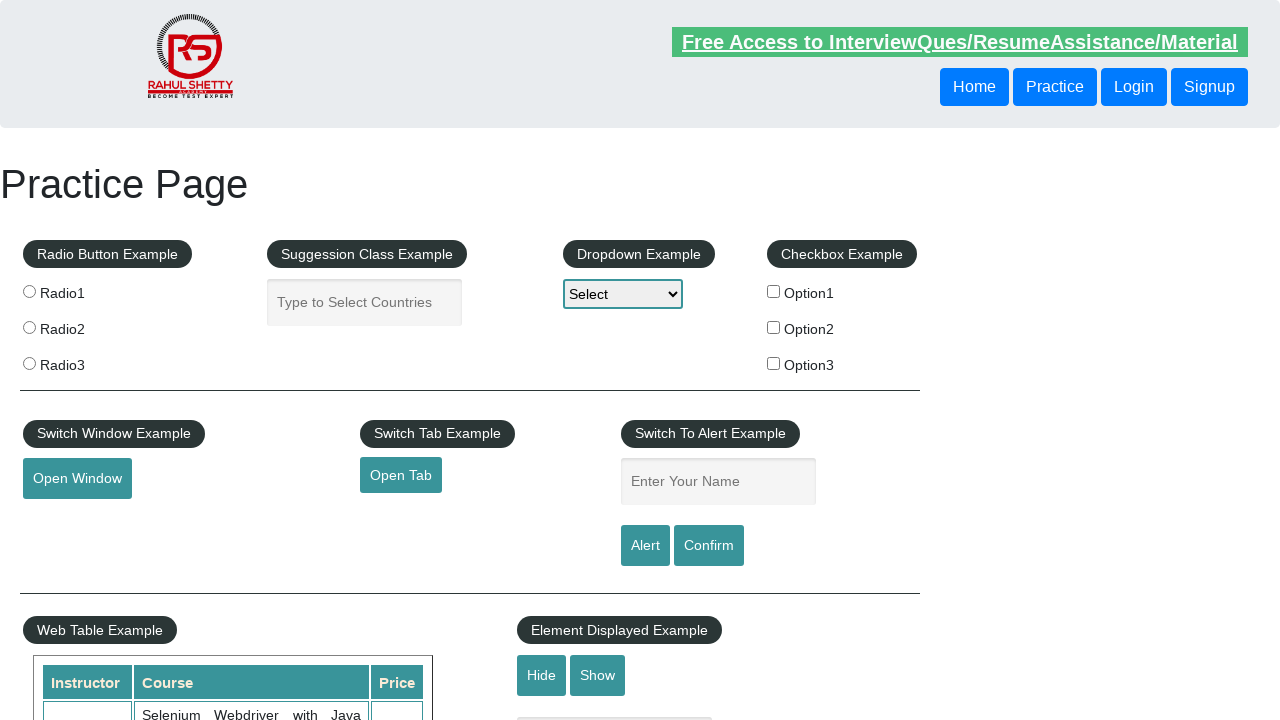

Located footer container div#gf-BIG
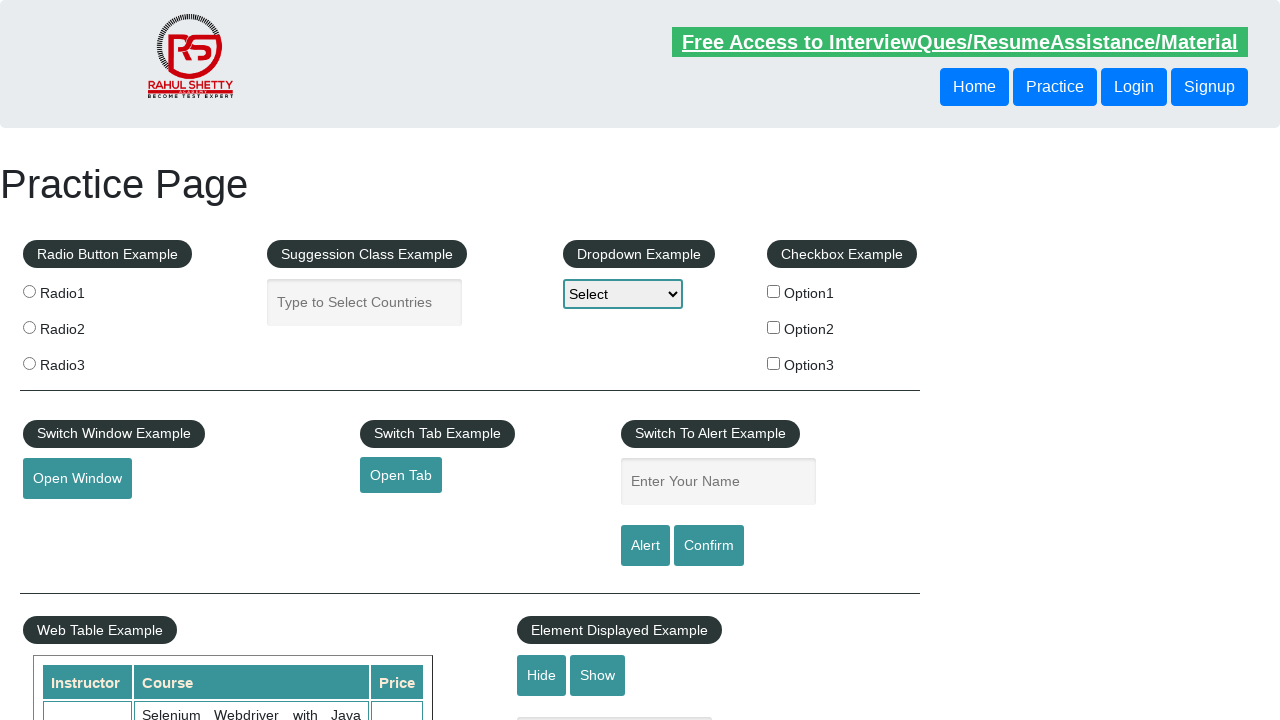

Located first column of footer table
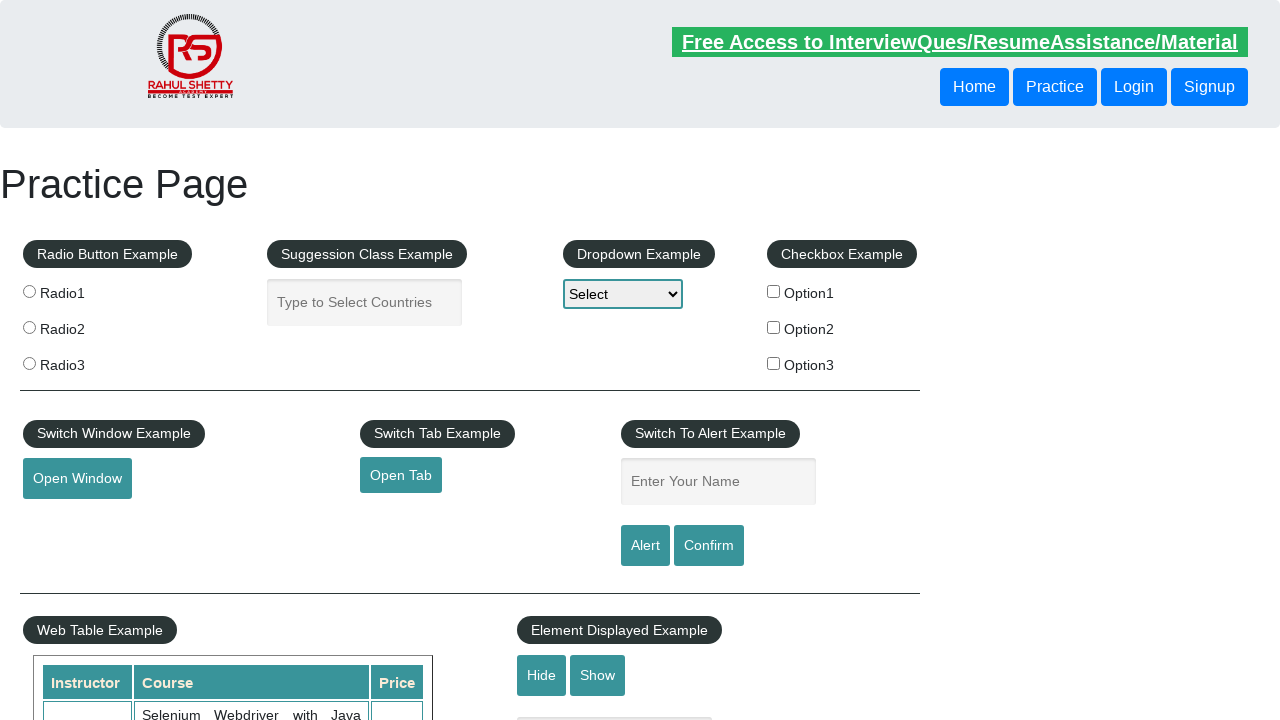

Located all links in first footer column
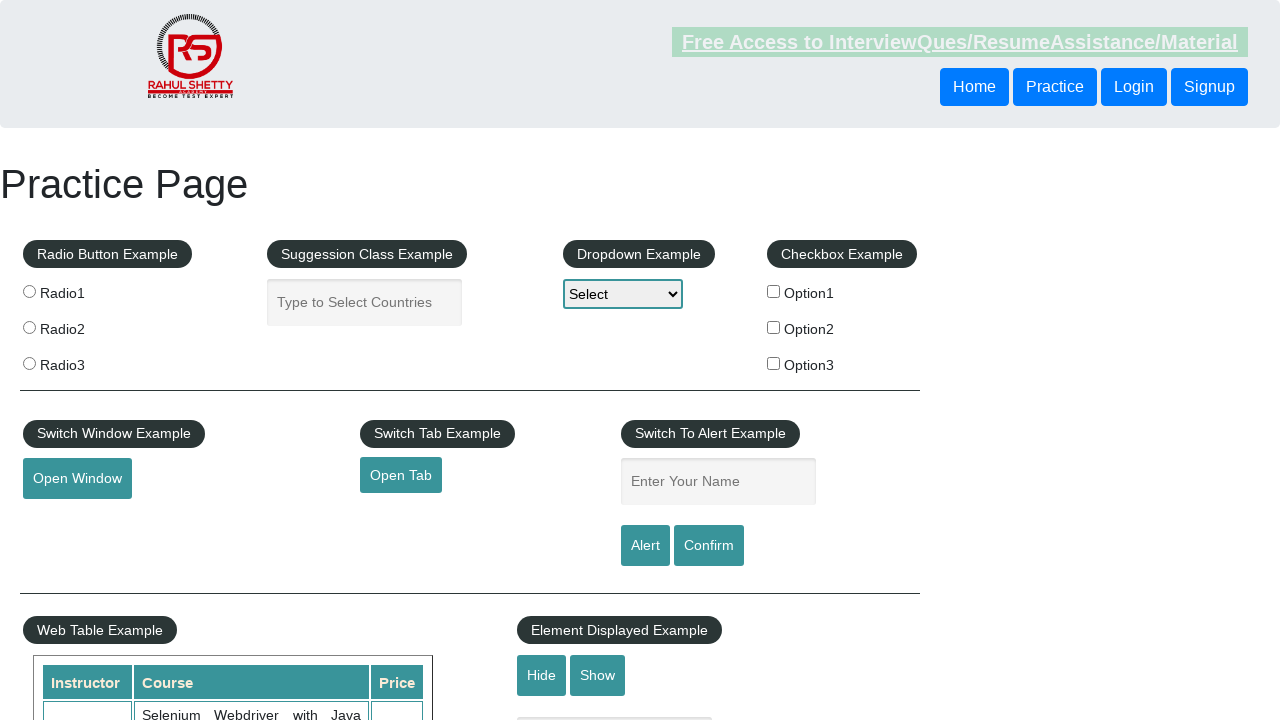

Pressed Control key down
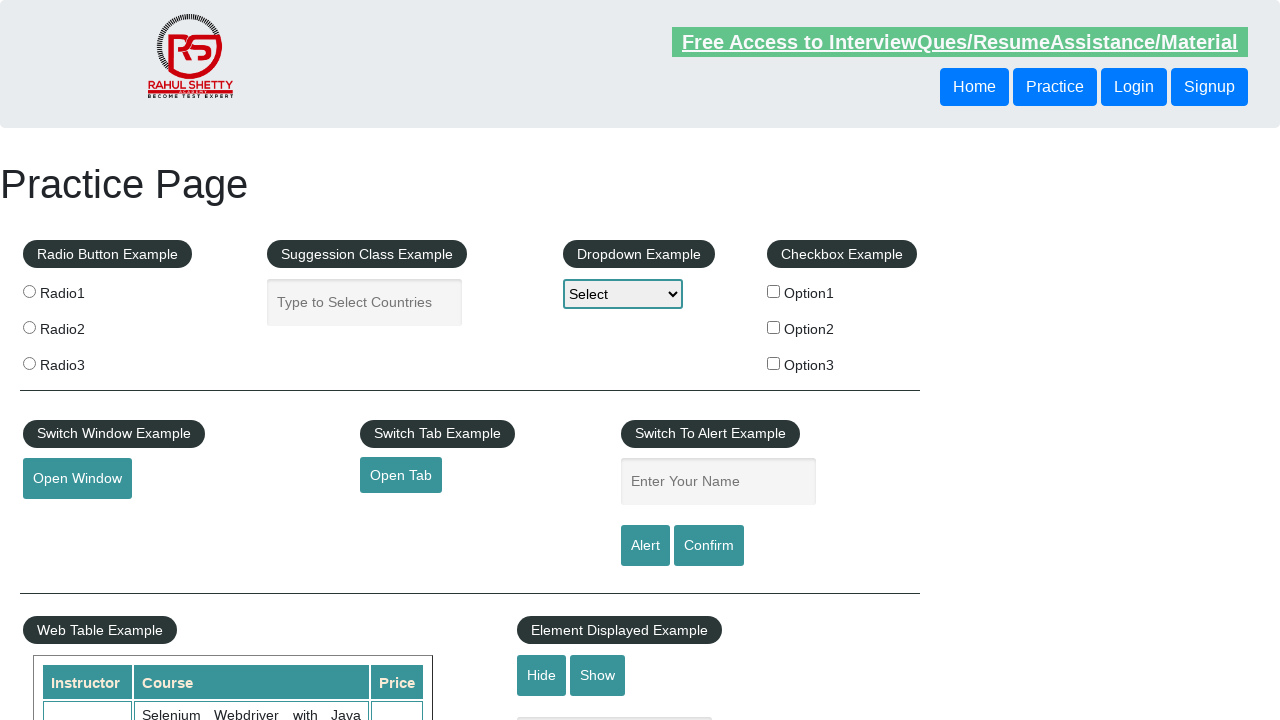

Control+clicked link 1 to open in new tab at (68, 520) on div#gf-BIG >> xpath=//table/tbody/tr/td[1]/ul >> a >> nth=1
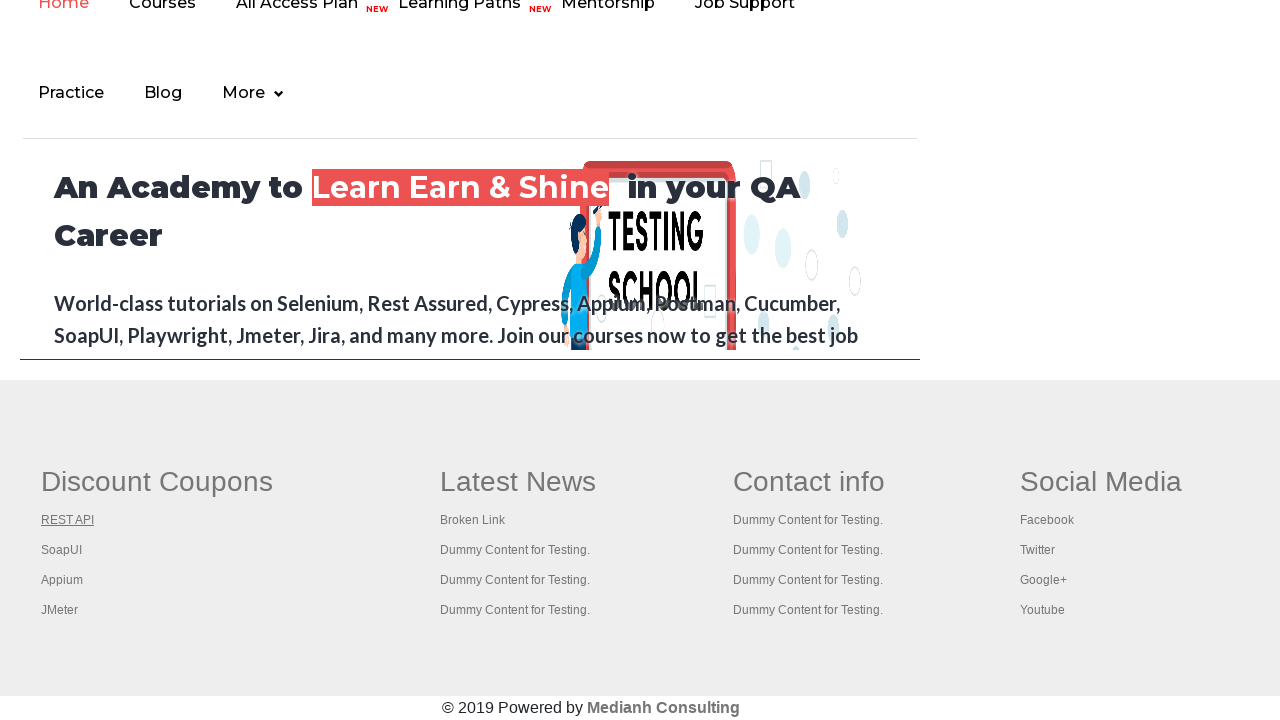

Released Control key
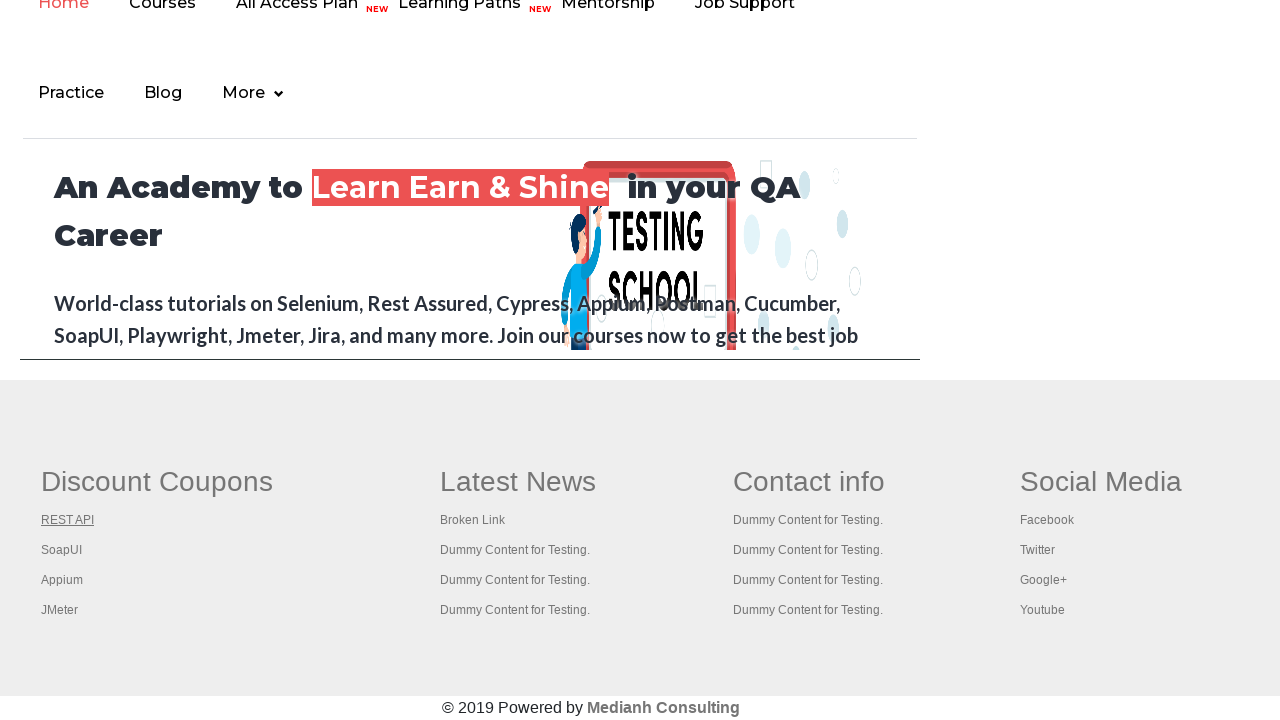

Pressed Control key down
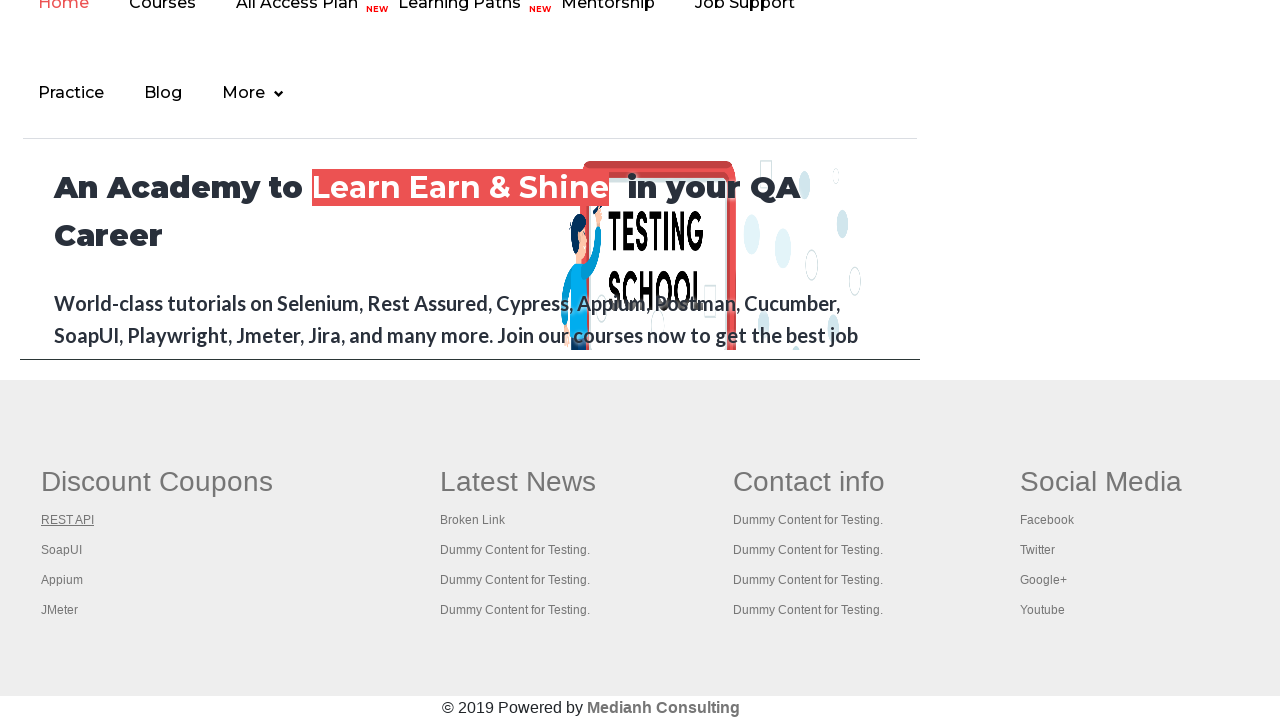

Control+clicked link 2 to open in new tab at (62, 550) on div#gf-BIG >> xpath=//table/tbody/tr/td[1]/ul >> a >> nth=2
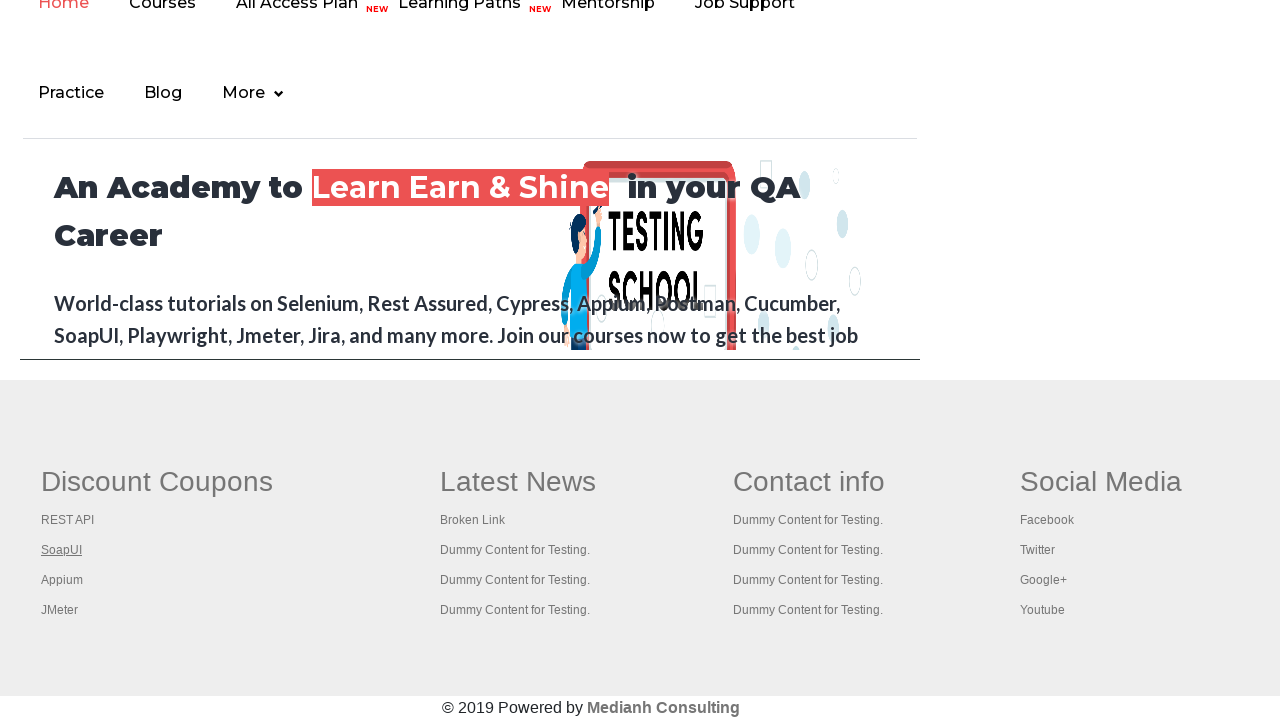

Released Control key
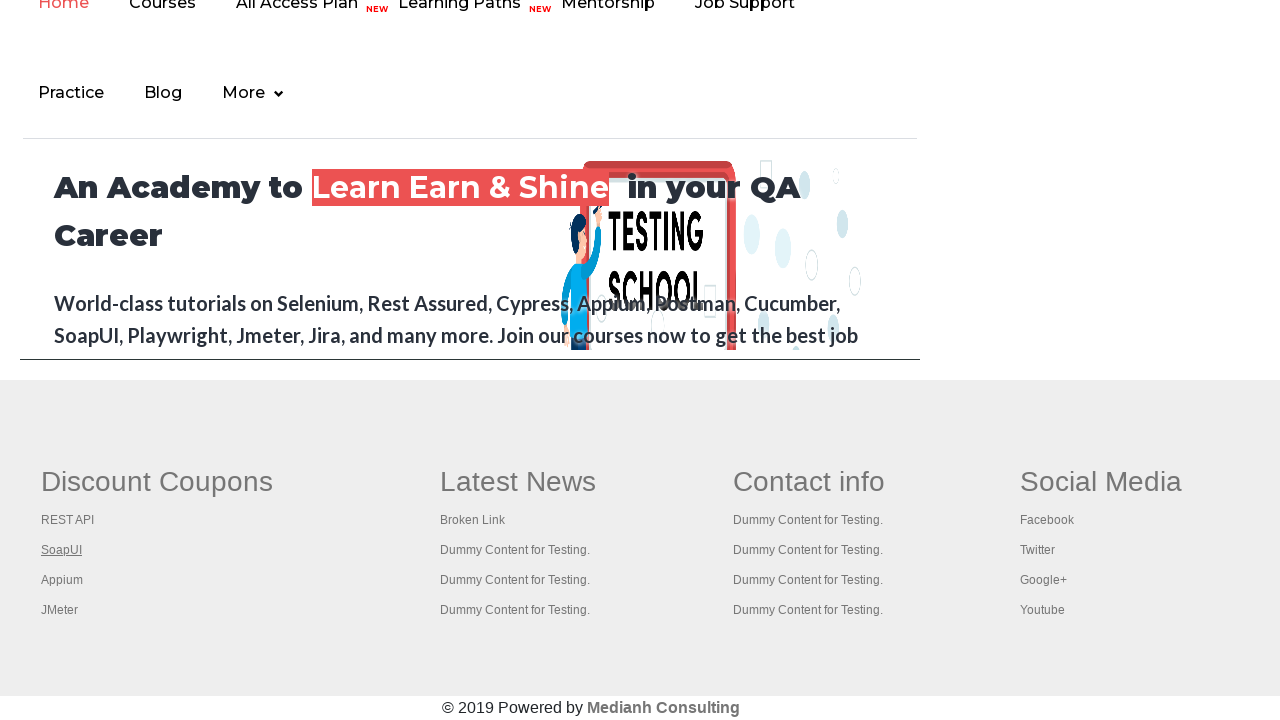

Pressed Control key down
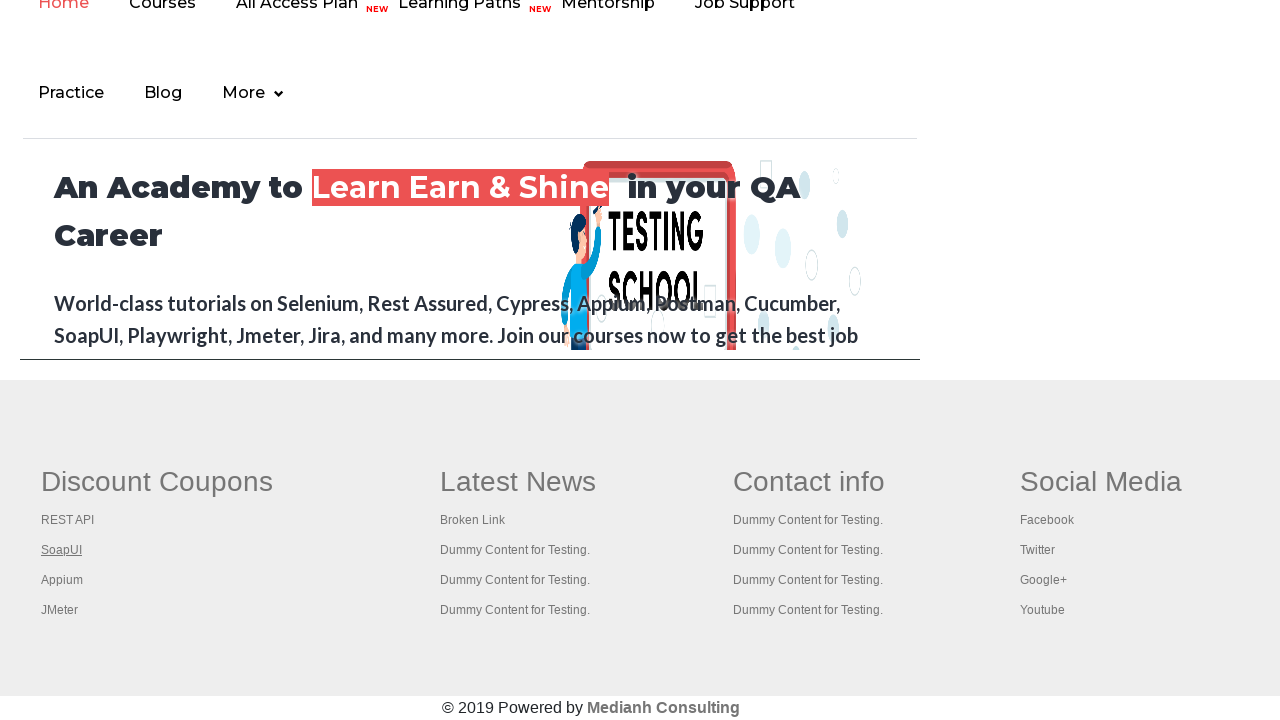

Control+clicked link 3 to open in new tab at (62, 580) on div#gf-BIG >> xpath=//table/tbody/tr/td[1]/ul >> a >> nth=3
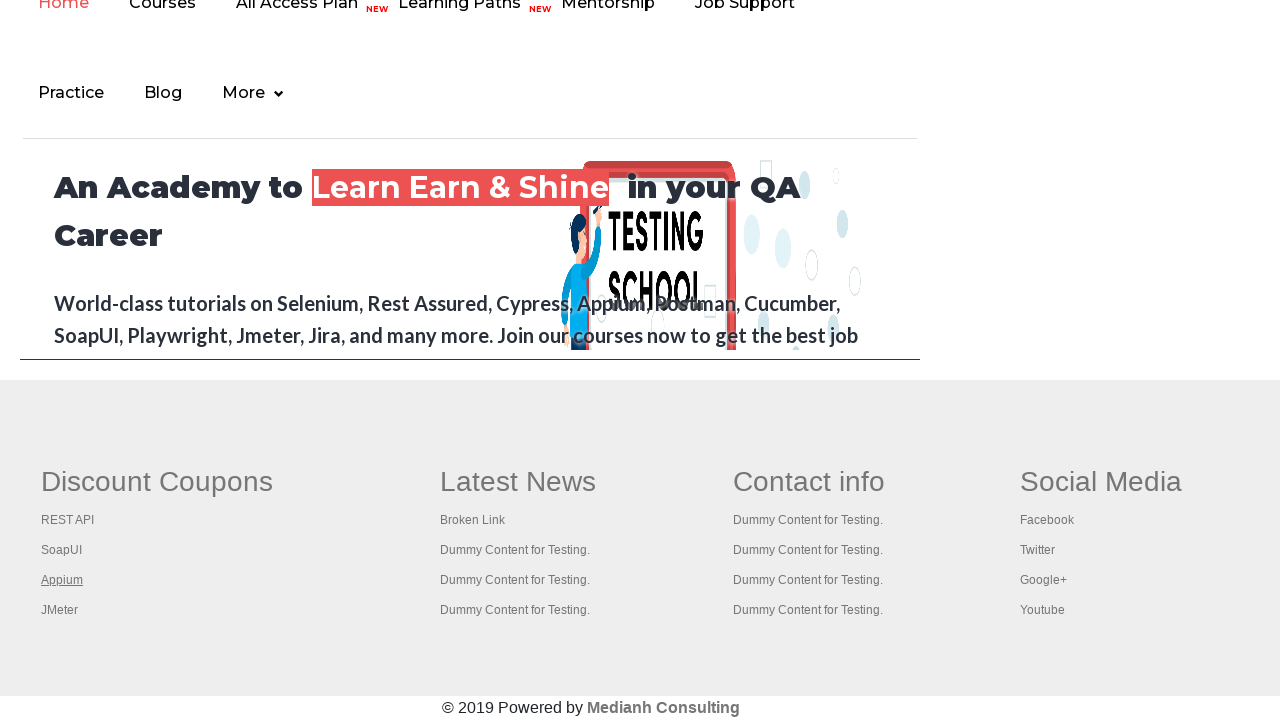

Released Control key
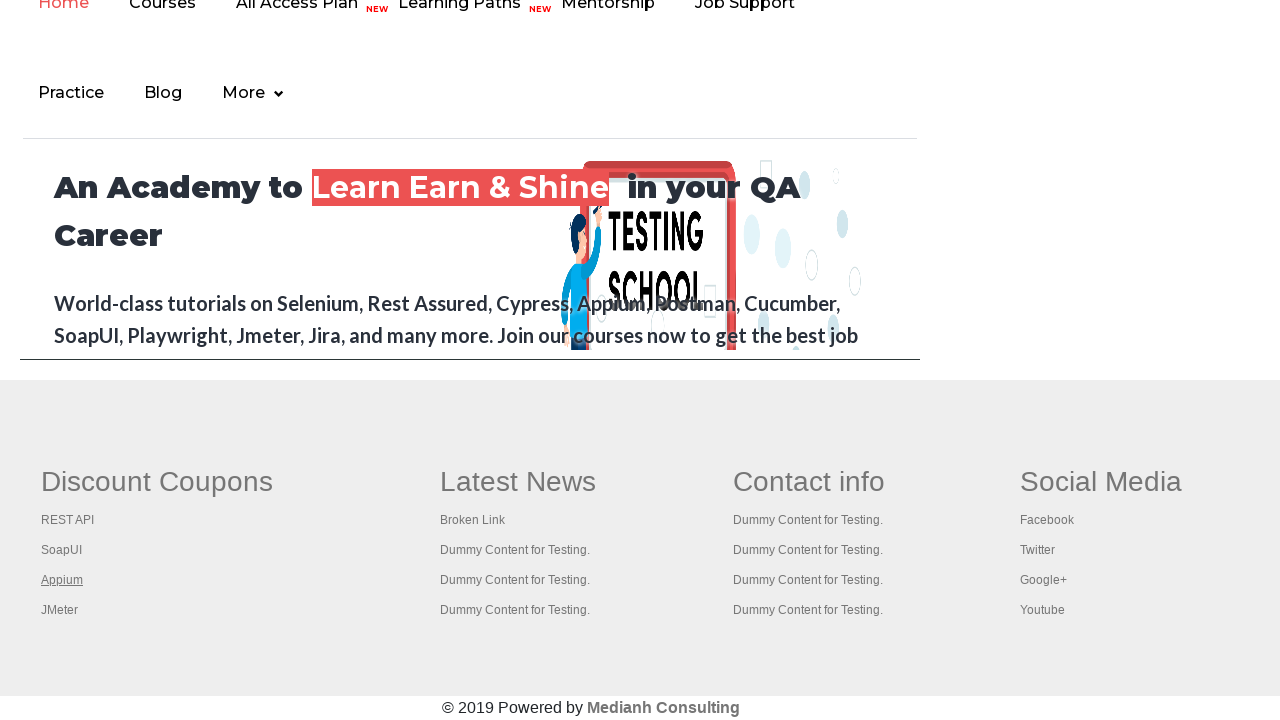

Pressed Control key down
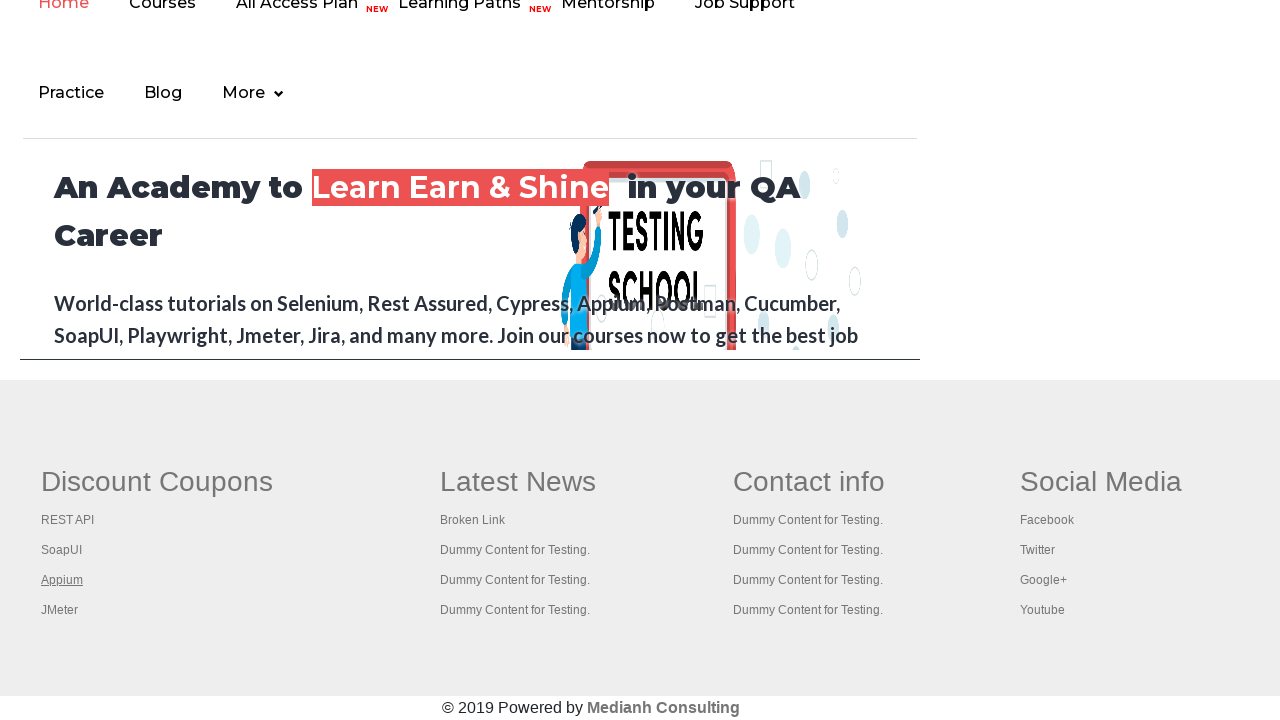

Control+clicked link 4 to open in new tab at (60, 610) on div#gf-BIG >> xpath=//table/tbody/tr/td[1]/ul >> a >> nth=4
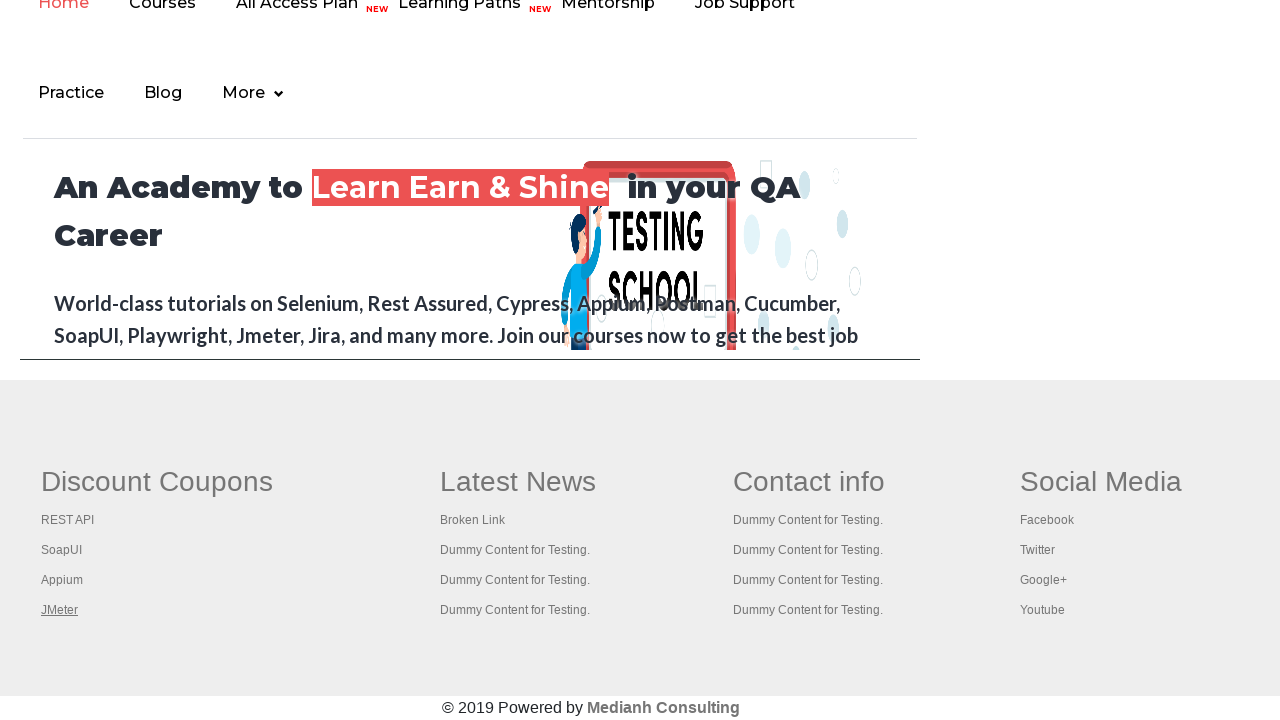

Released Control key
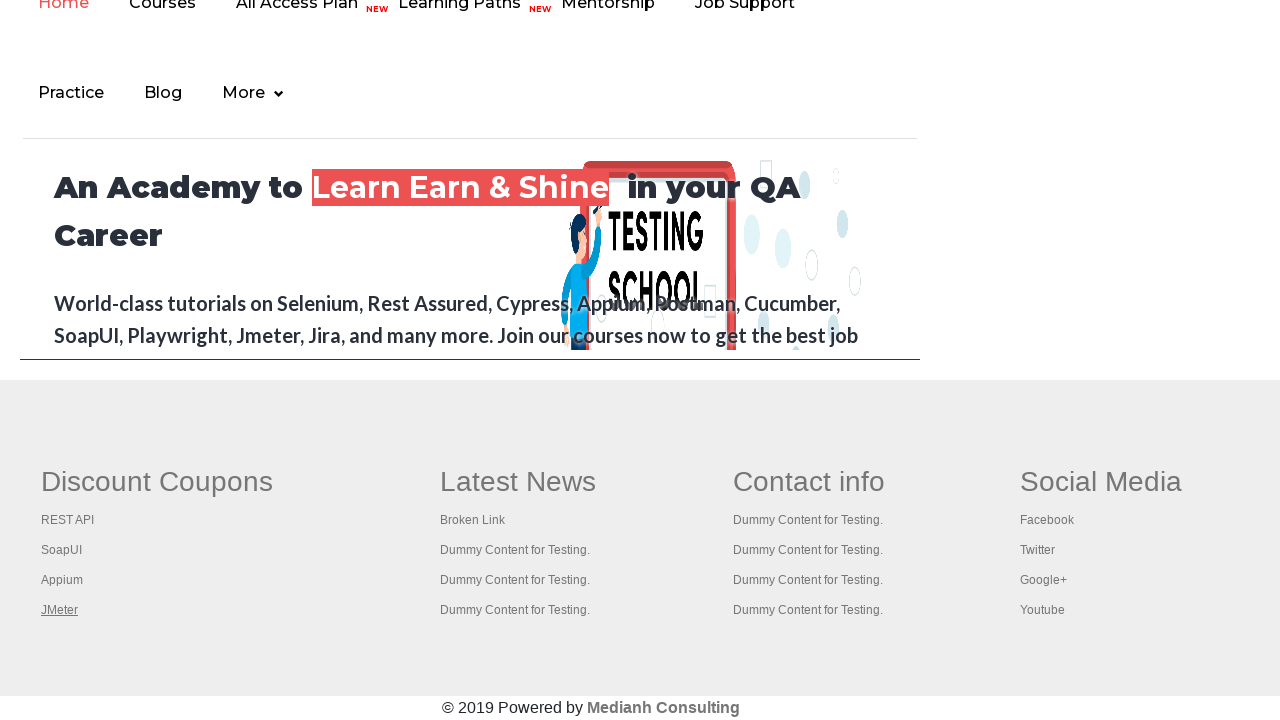

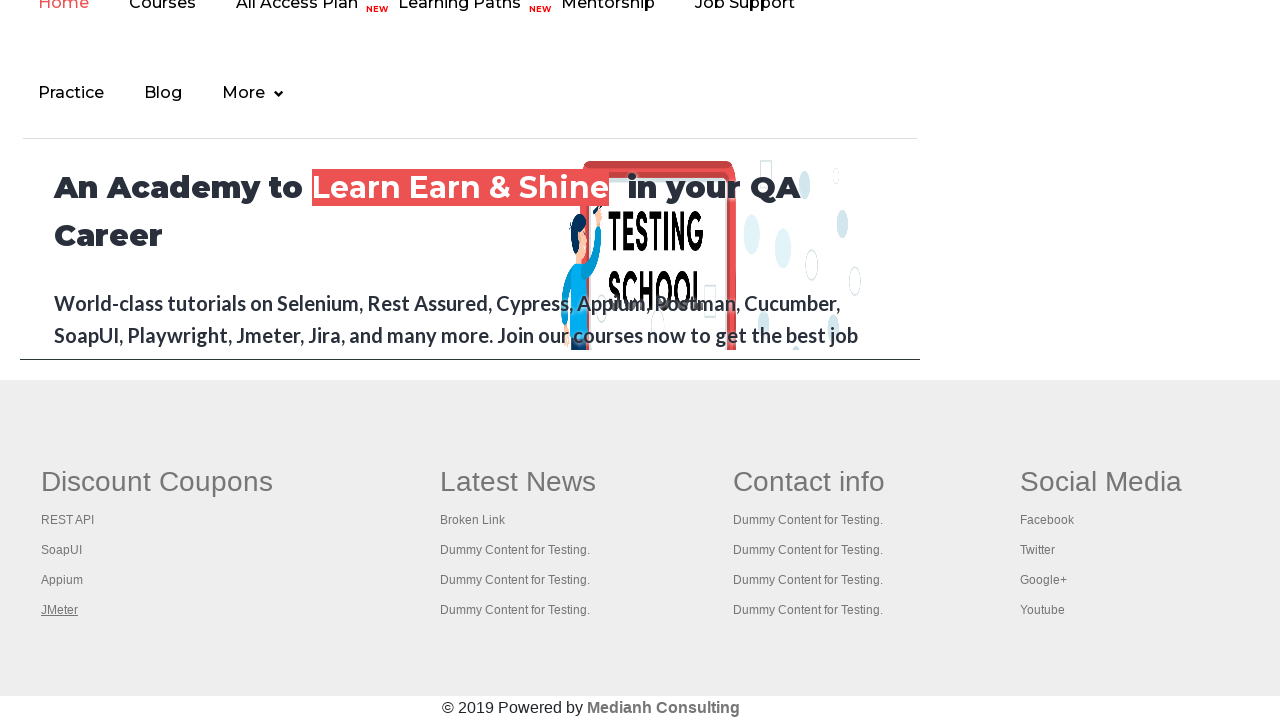